Searches for an IP address on SpamCop by clicking the IP input and entering the query

Starting URL: https://www.spamcop.net/bl.shtml

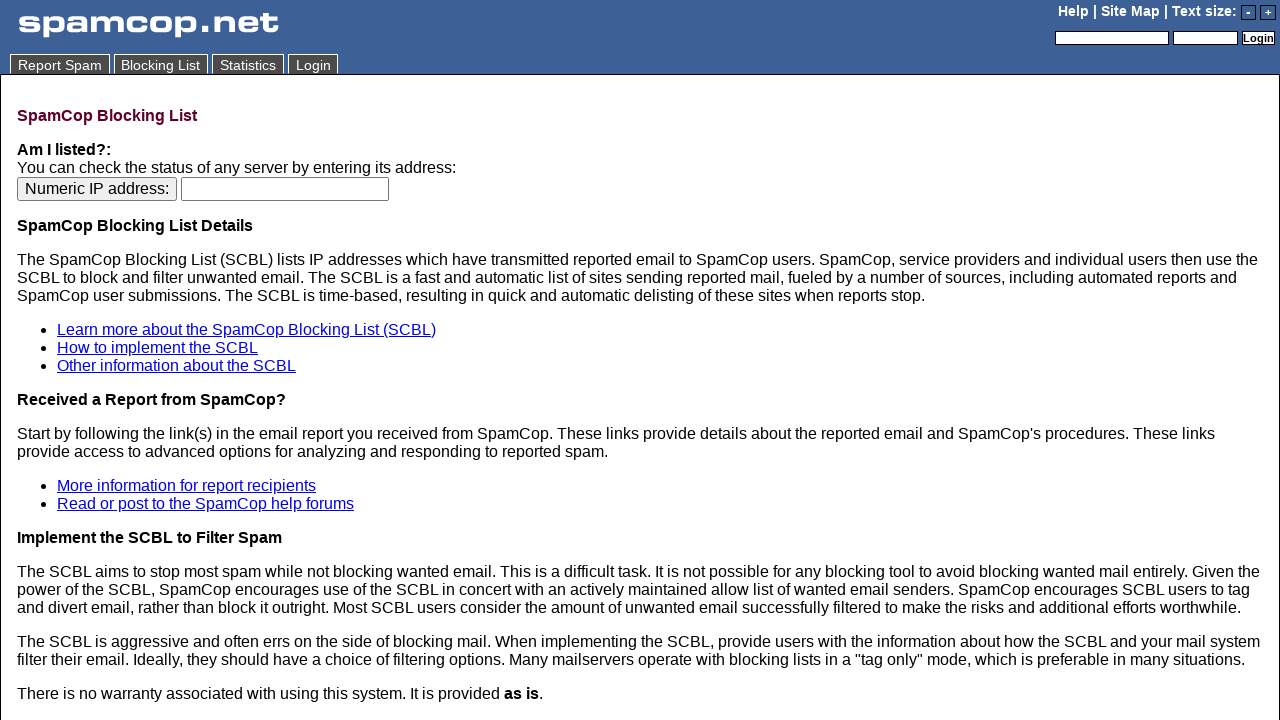

Clicked IP input field on SpamCop search page at (285, 189) on input[name='ip']
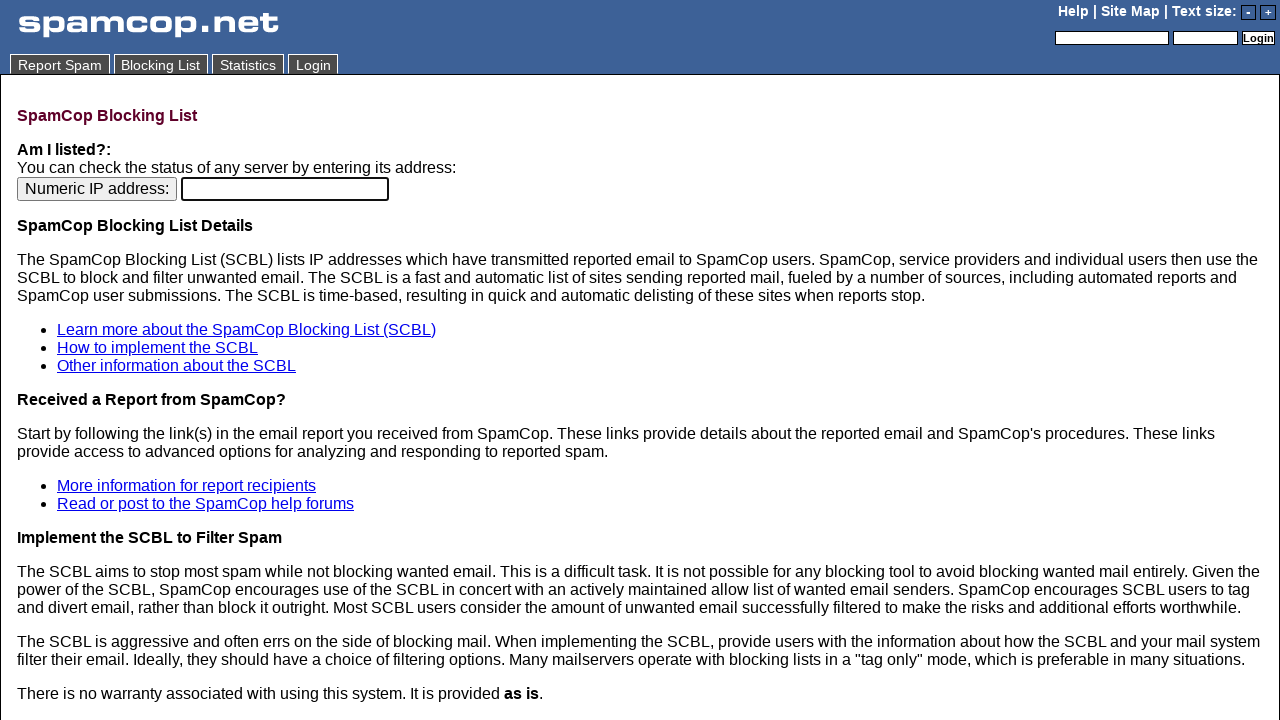

Entered IP address '192.168.1.100' into the search field
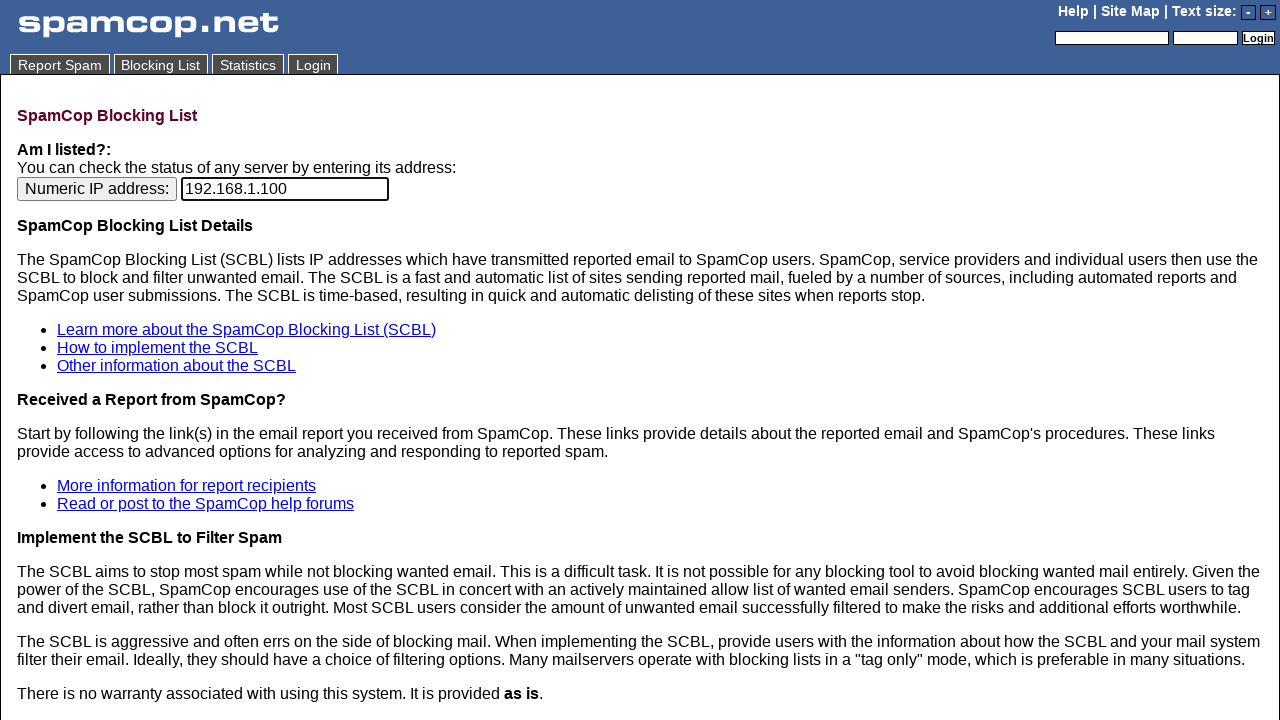

Pressed Enter to submit the IP search query
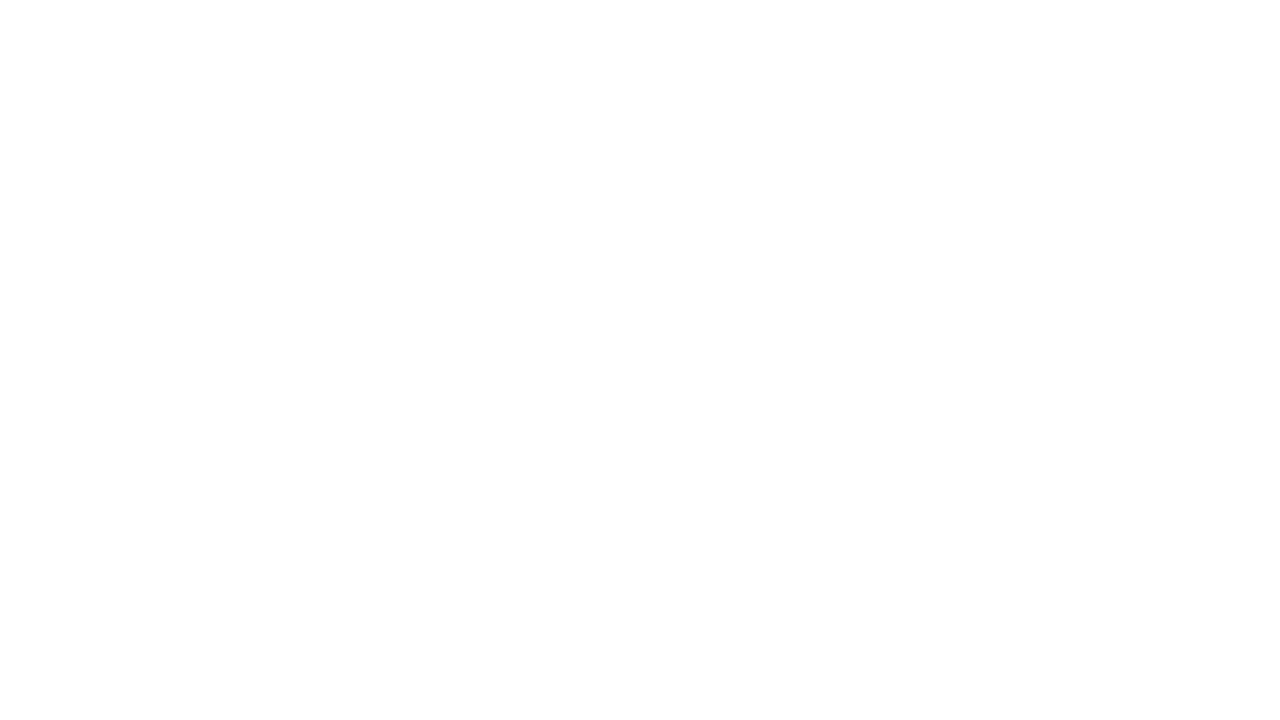

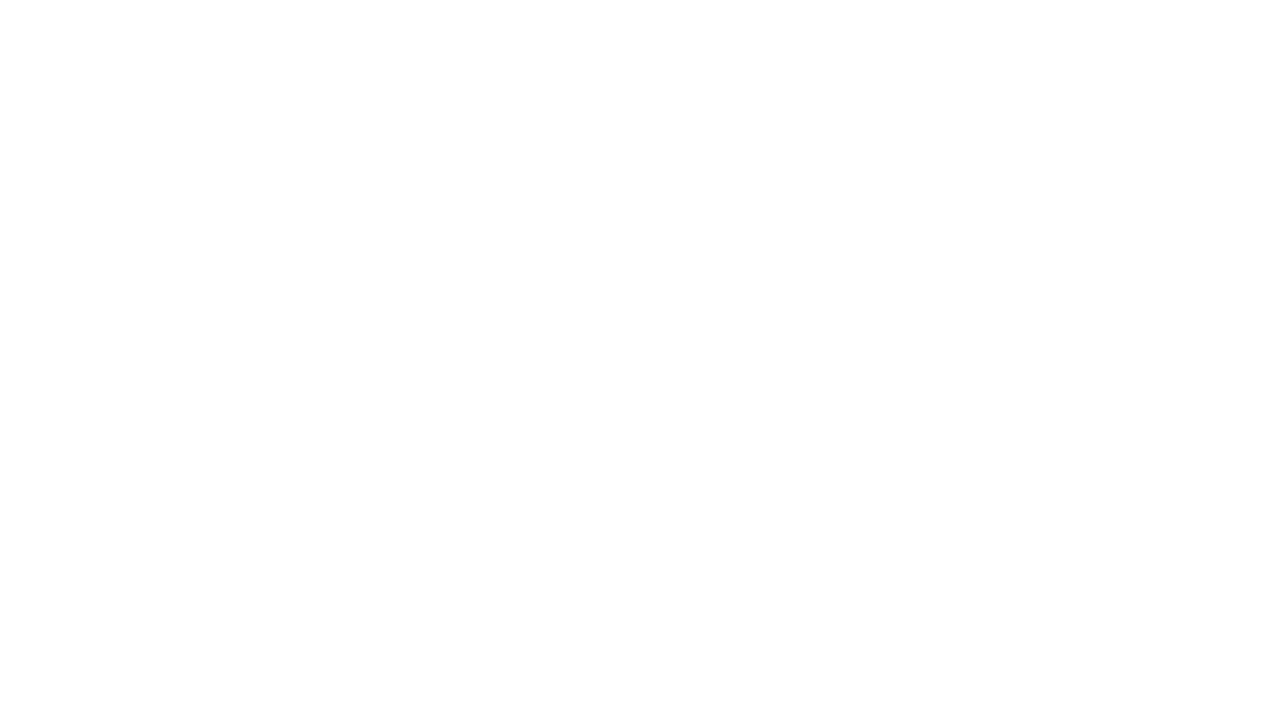